Tests simple JavaScript alert by clicking the Simple Alert button, reading the alert text, and accepting it

Starting URL: https://v1.training-support.net/selenium/javascript-alerts

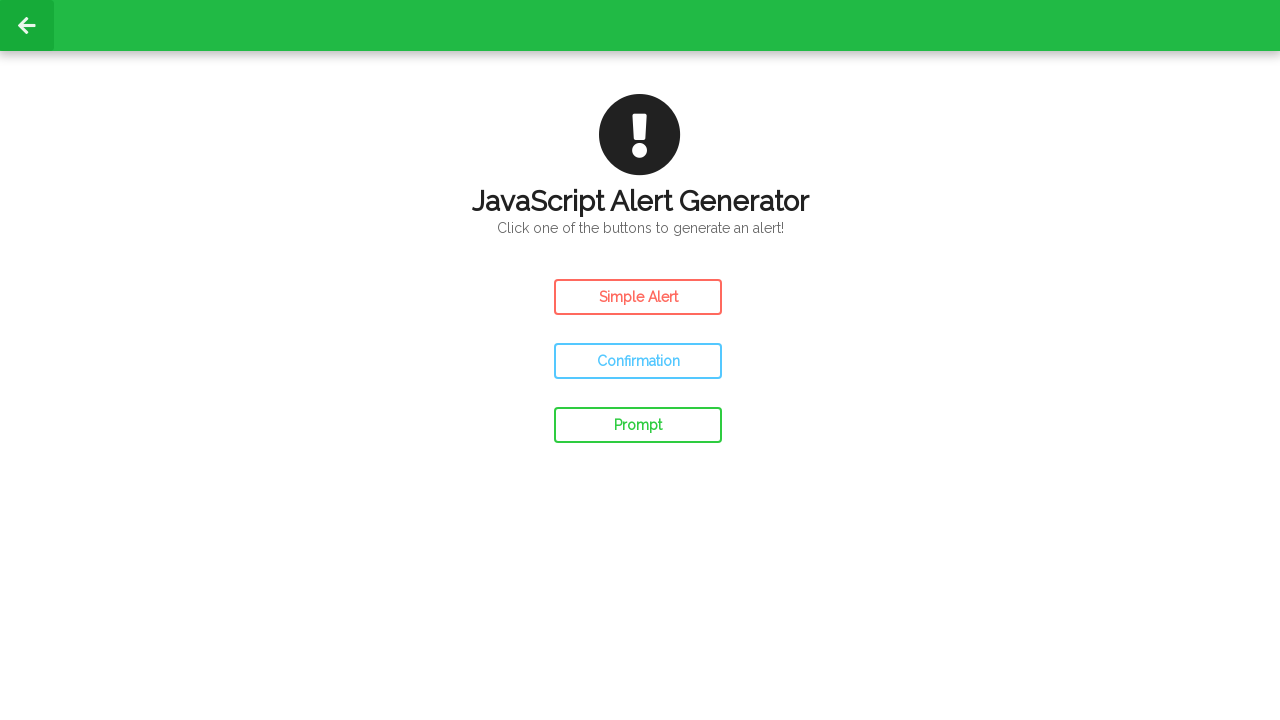

Navigated to JavaScript alerts training page
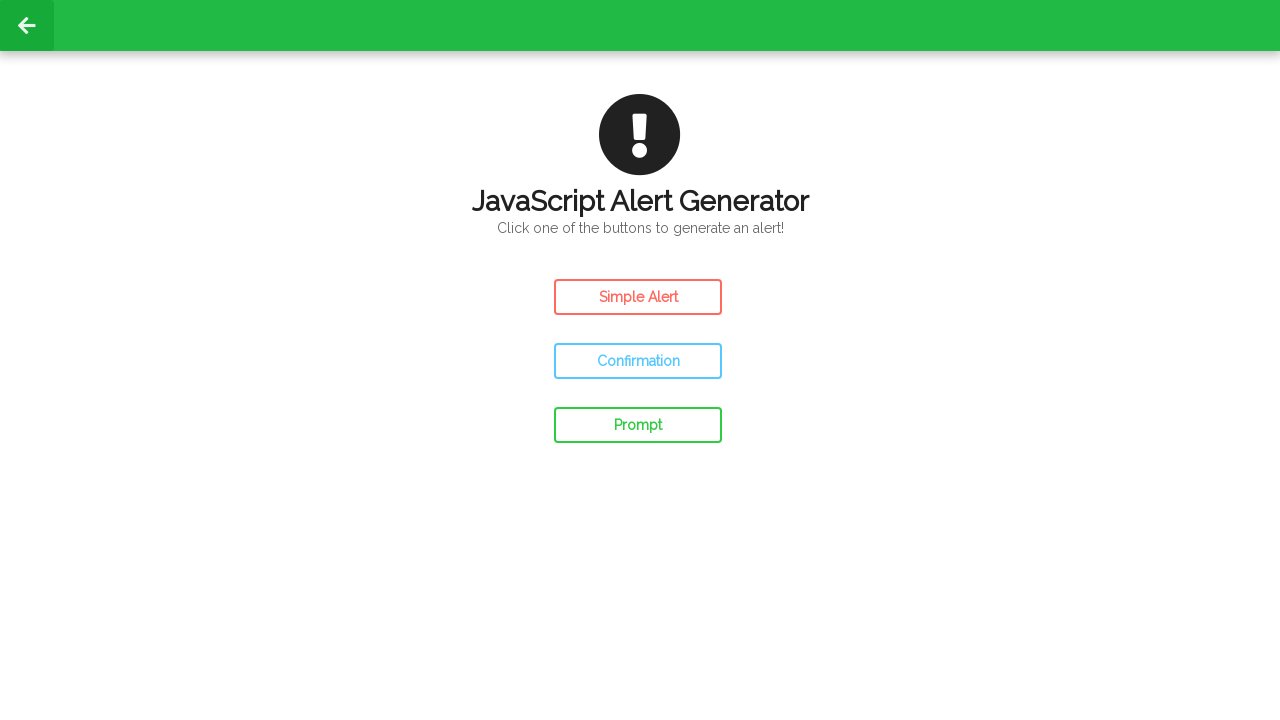

Clicked the Simple Alert button at (638, 297) on #simple
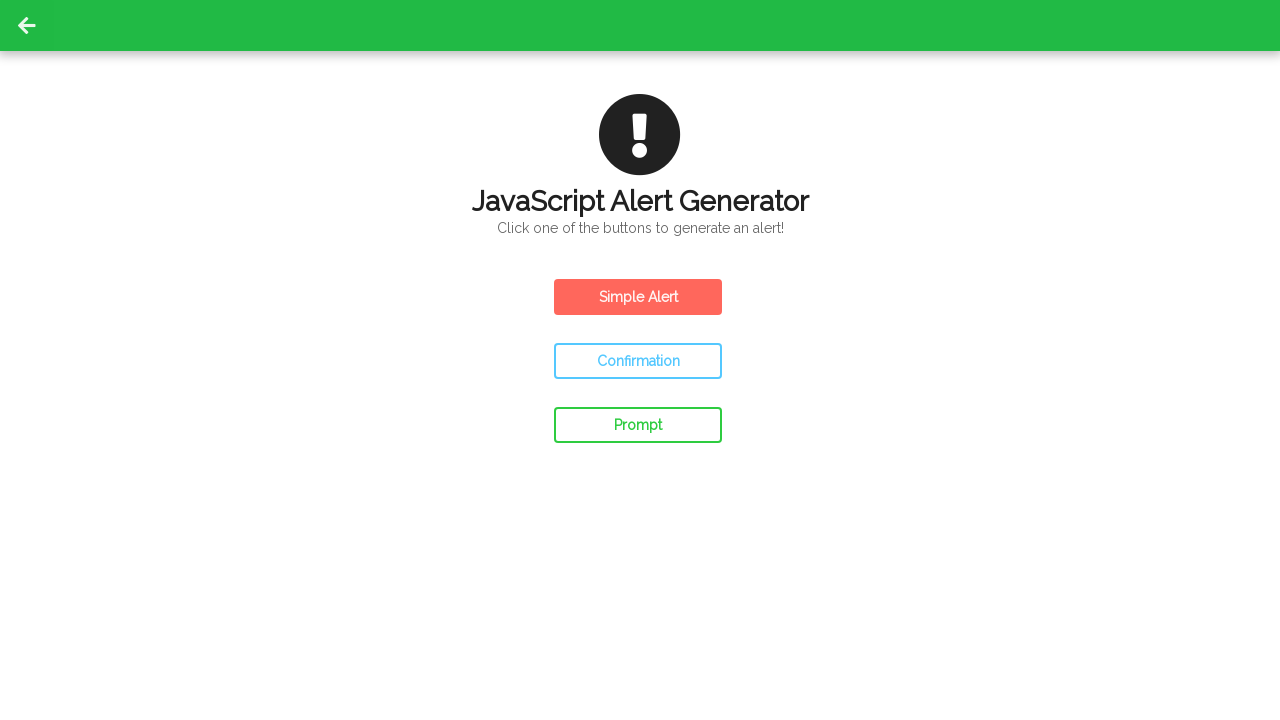

Set up dialog handler to accept alerts
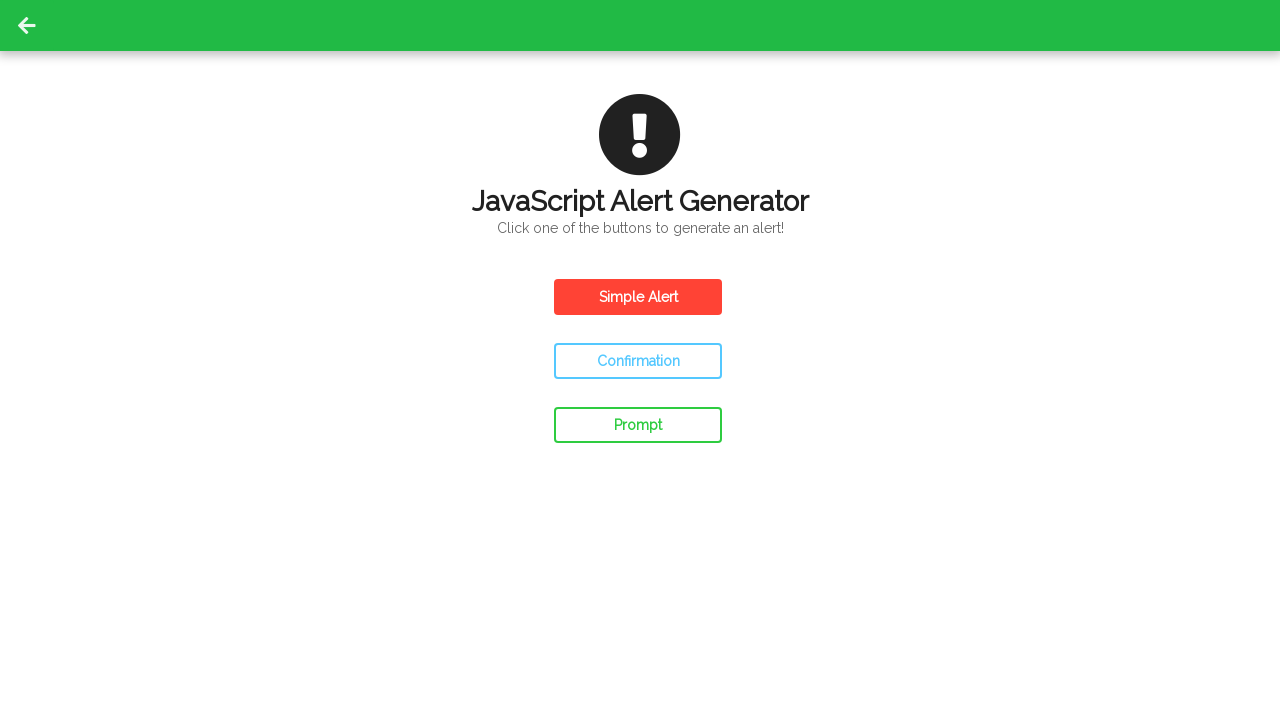

Alert was accepted and processed
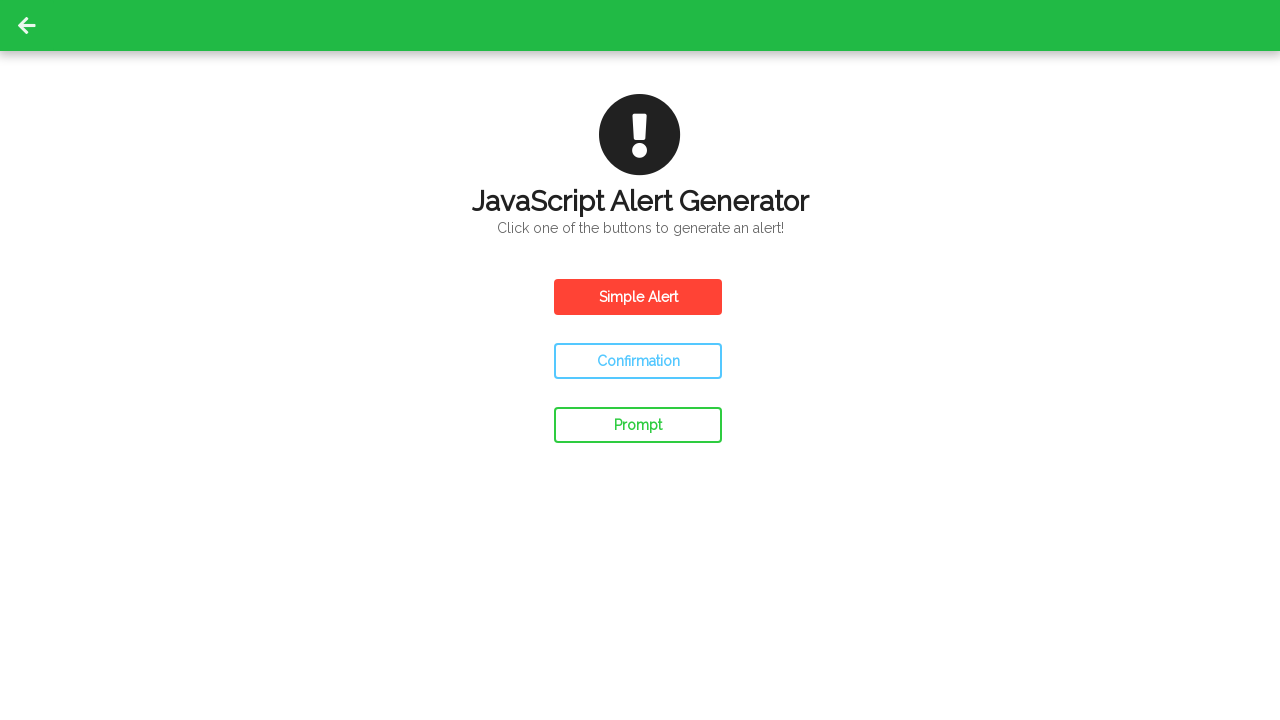

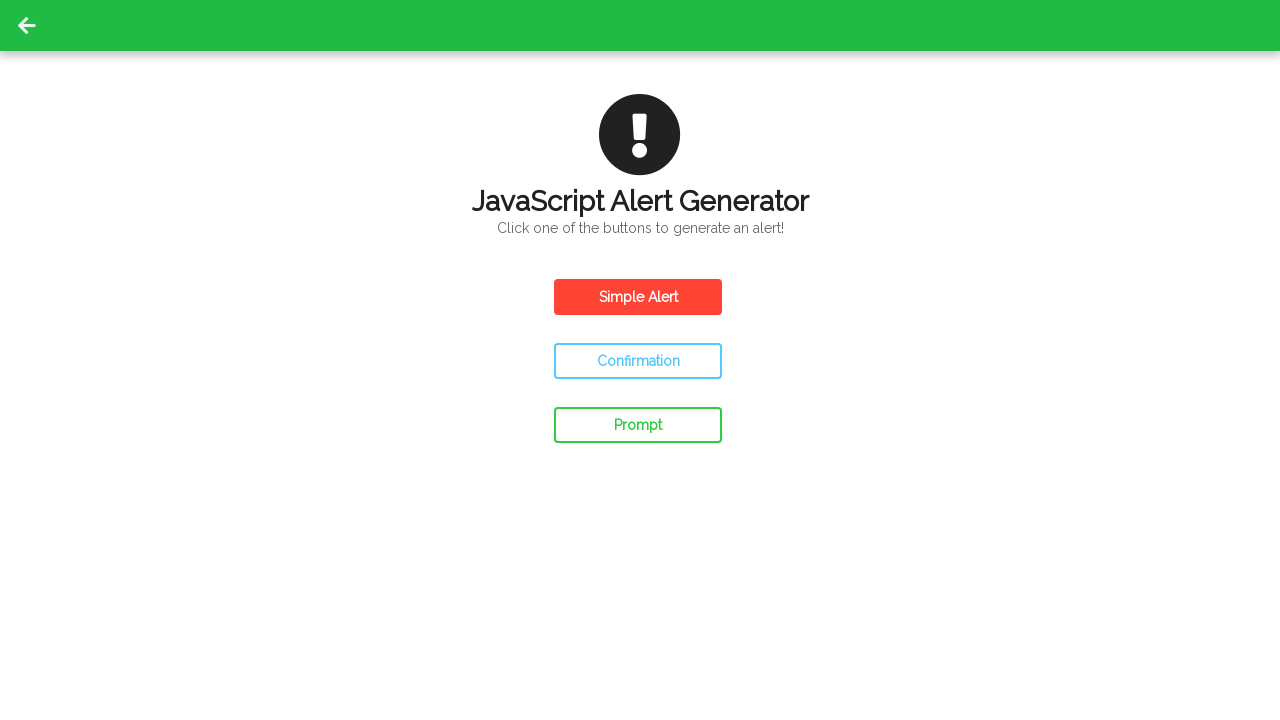